Tests the key presses page by sending various keys (function keys, escape, and alphanumeric characters) to an input field and verifying that the result text correctly displays the key that was pressed.

Starting URL: https://the-internet.herokuapp.com/key_presses

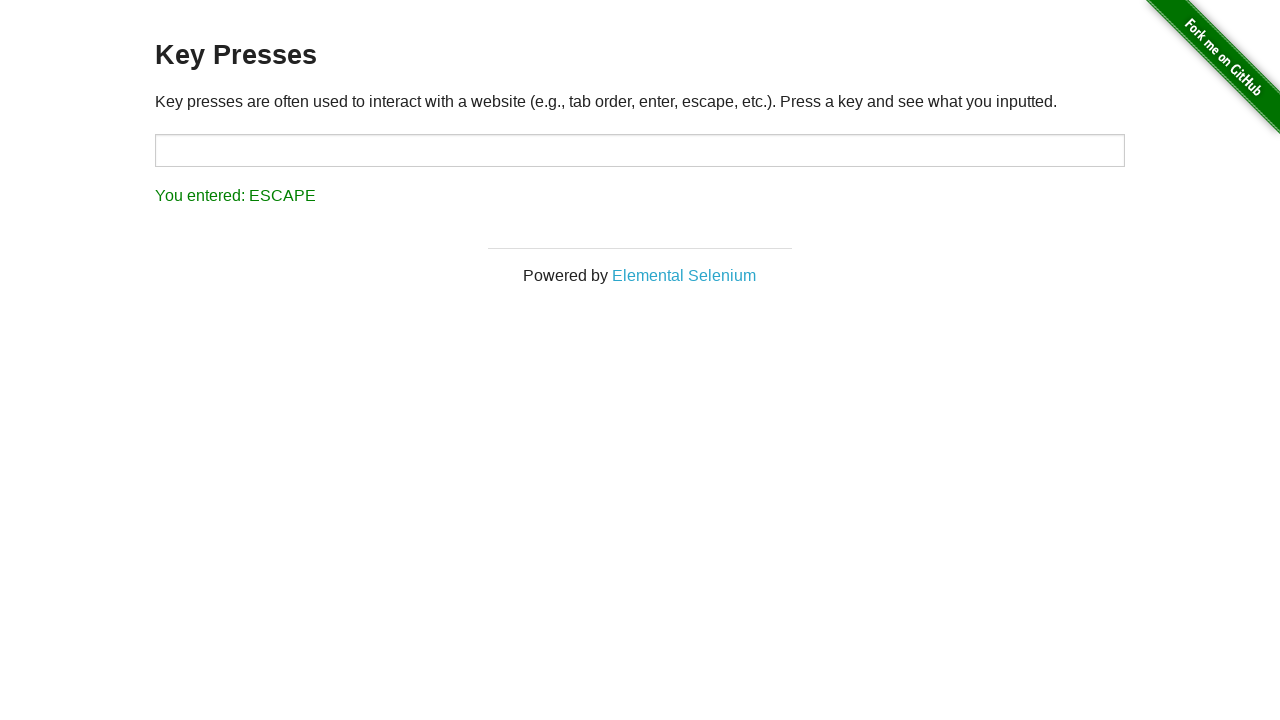

Located the target input field
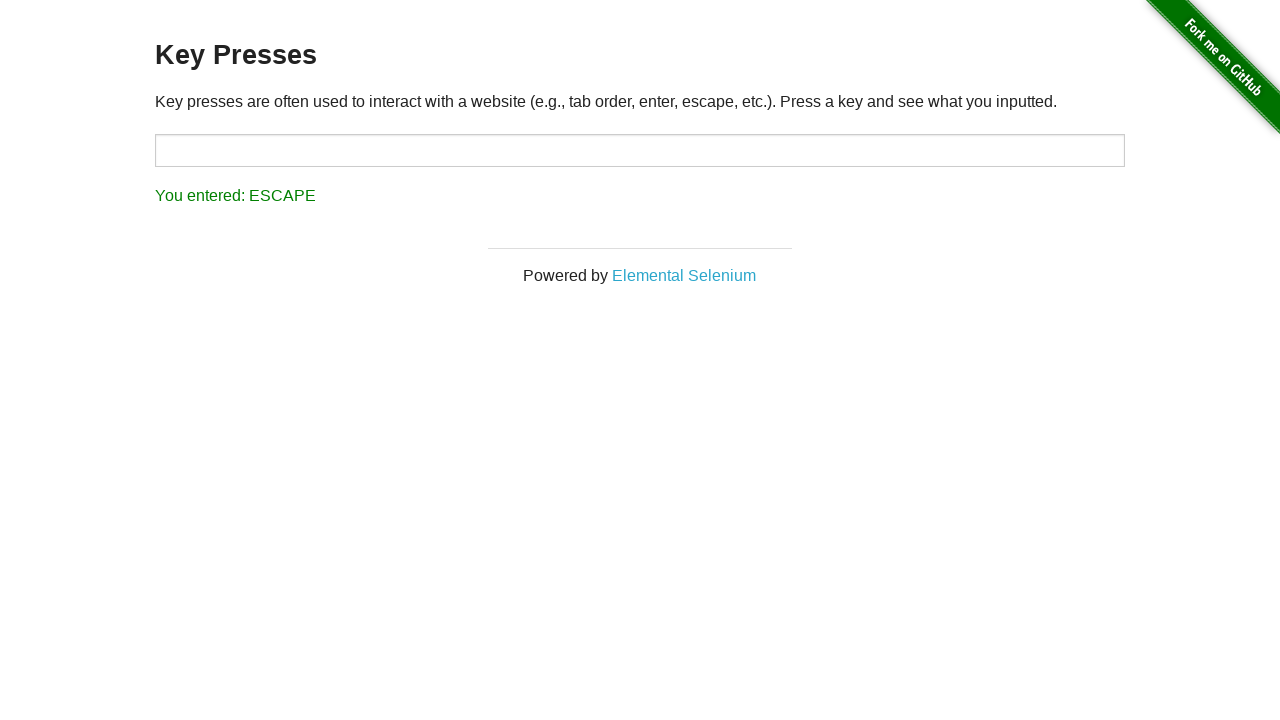

Pressed key 'Escape' on #target
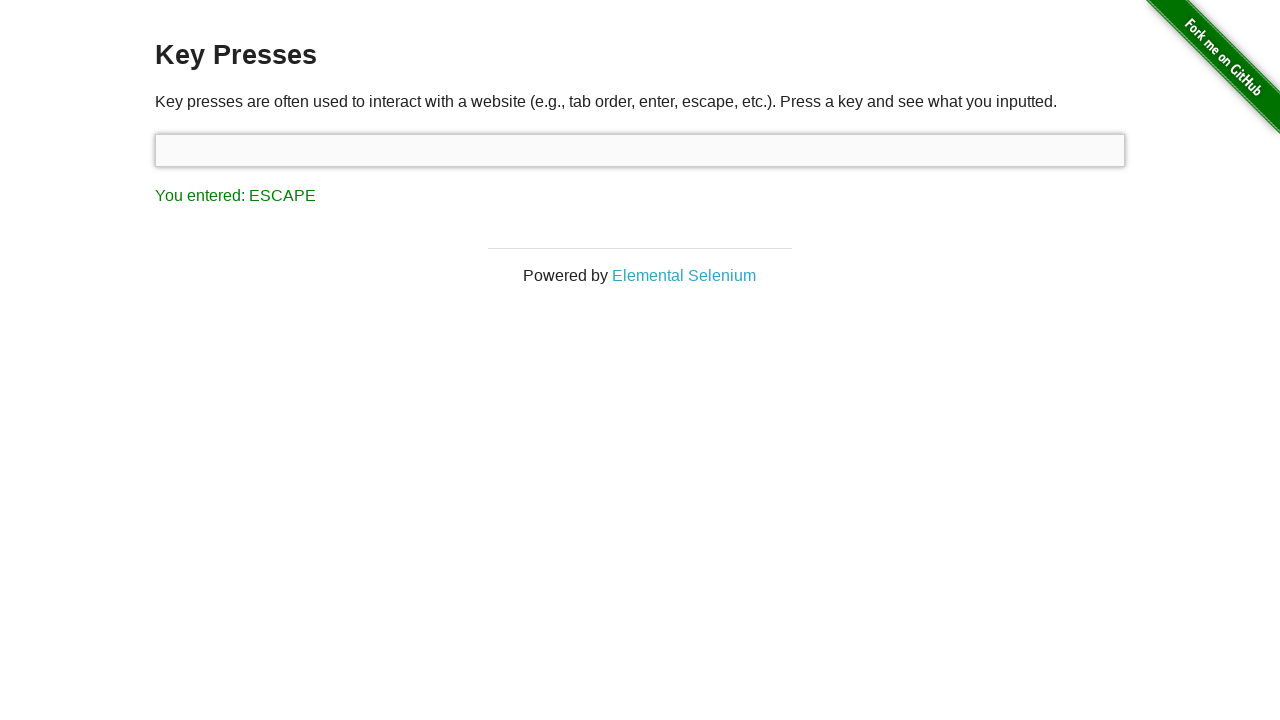

Verified that 'ESCAPE' appeared in result field for key 'Escape'
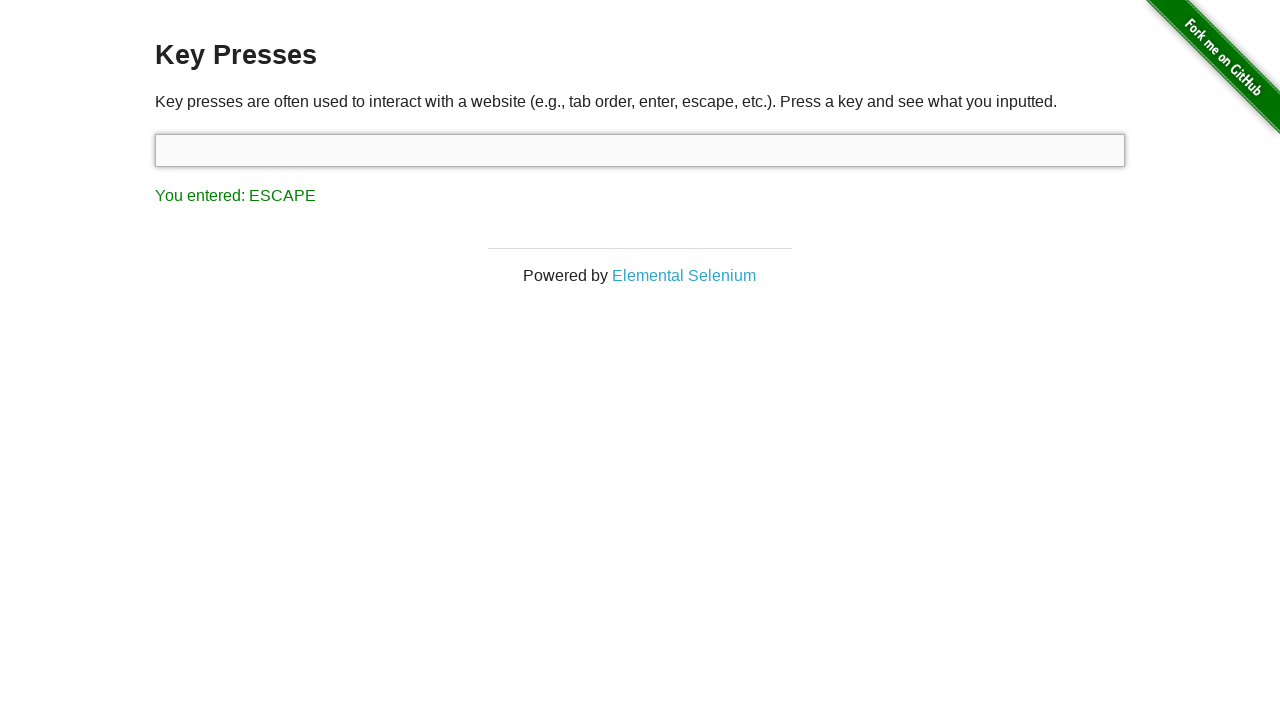

Pressed key 'F1' on #target
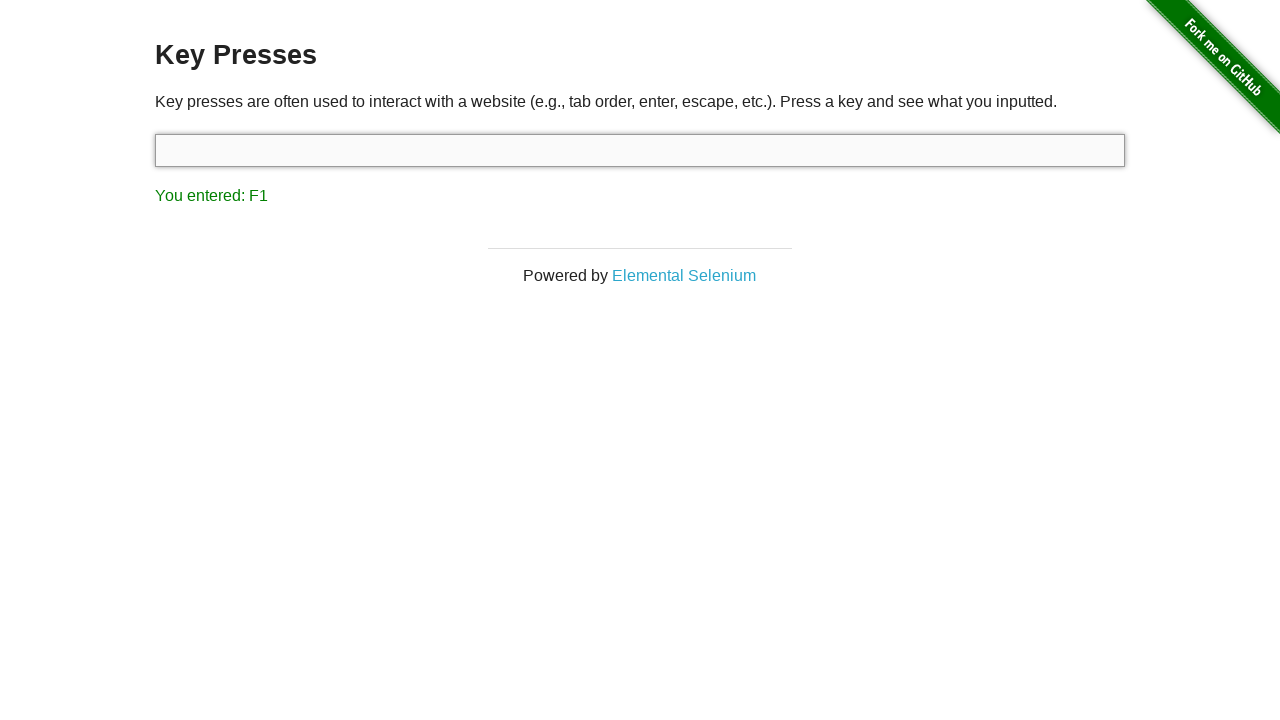

Verified that 'F1' appeared in result field for key 'F1'
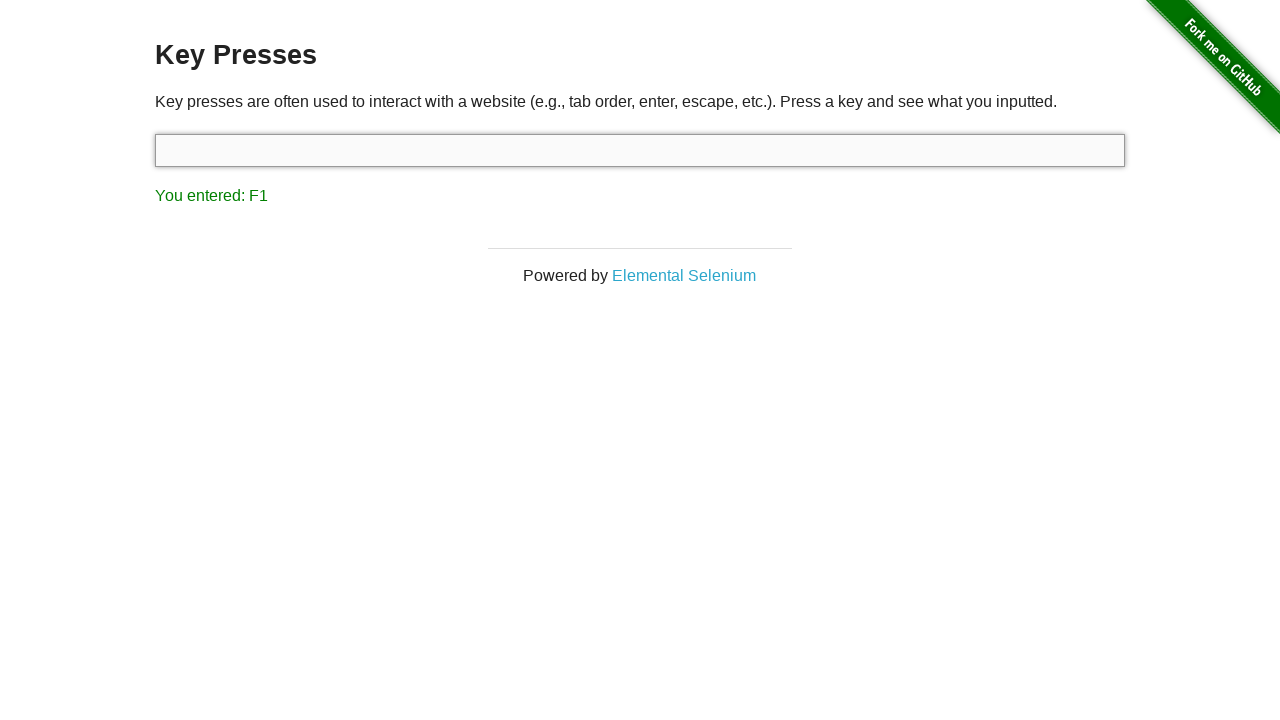

Pressed key 'F2' on #target
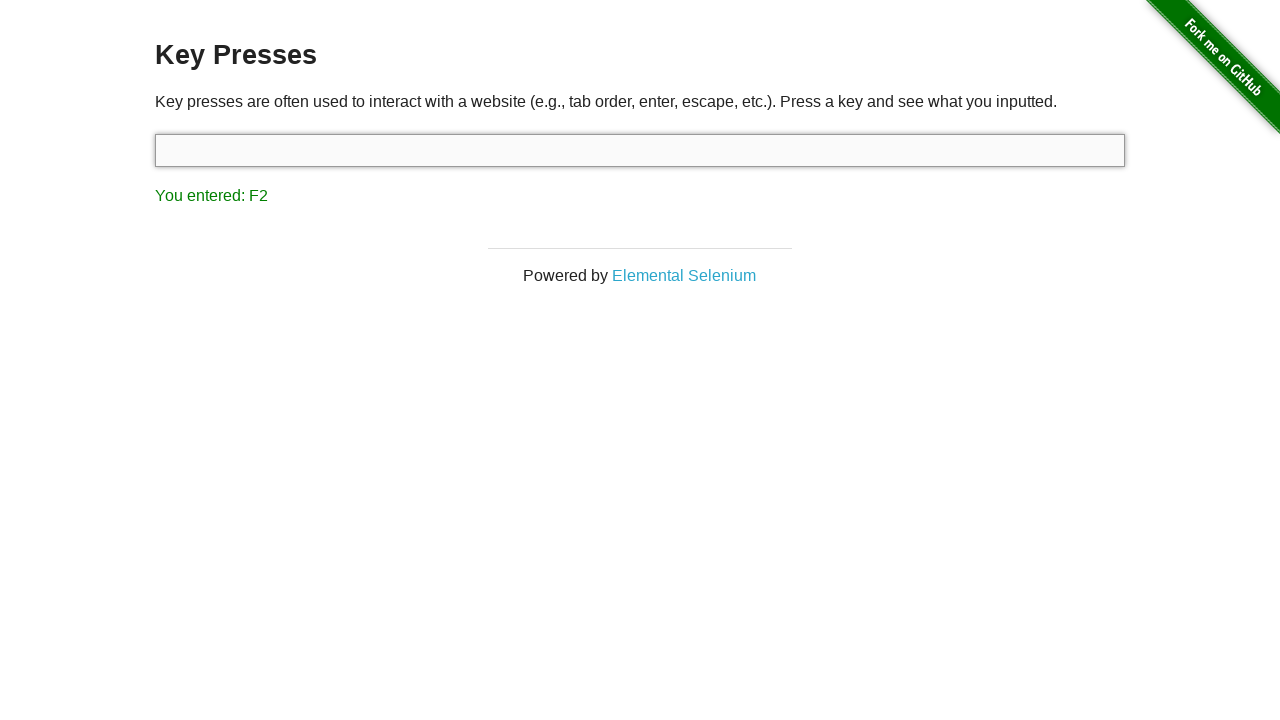

Verified that 'F2' appeared in result field for key 'F2'
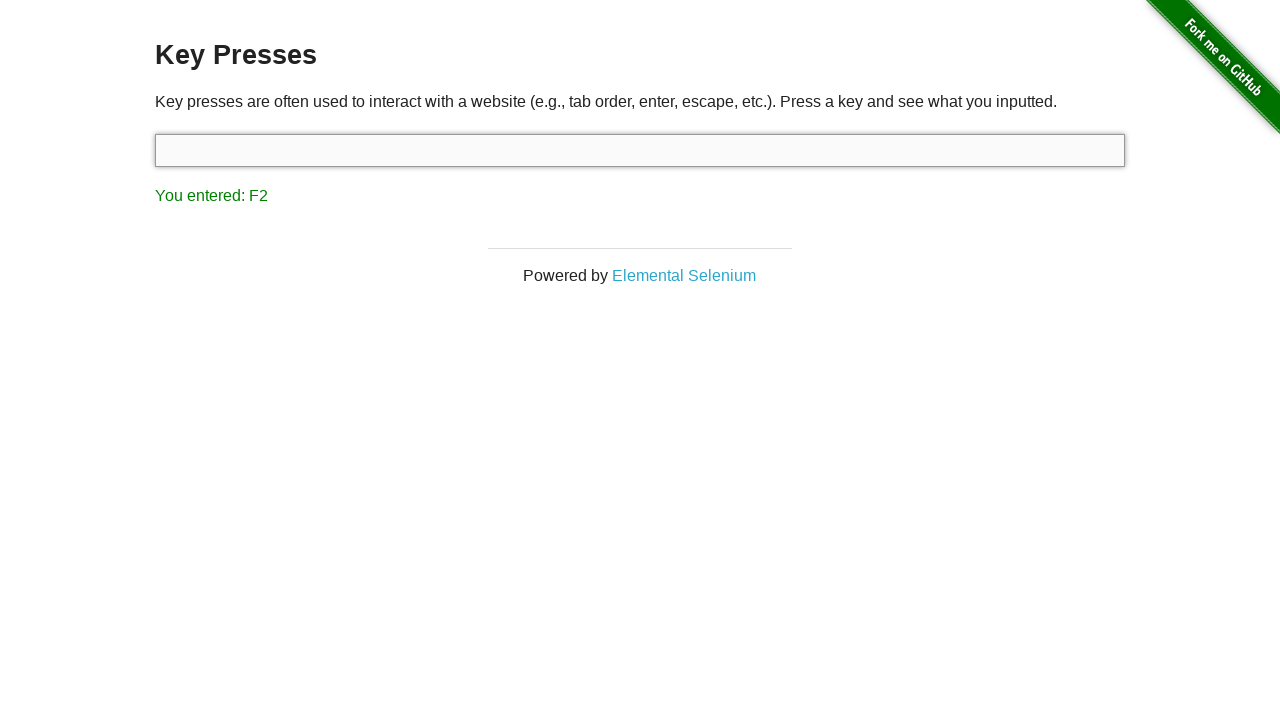

Pressed key 'F3' on #target
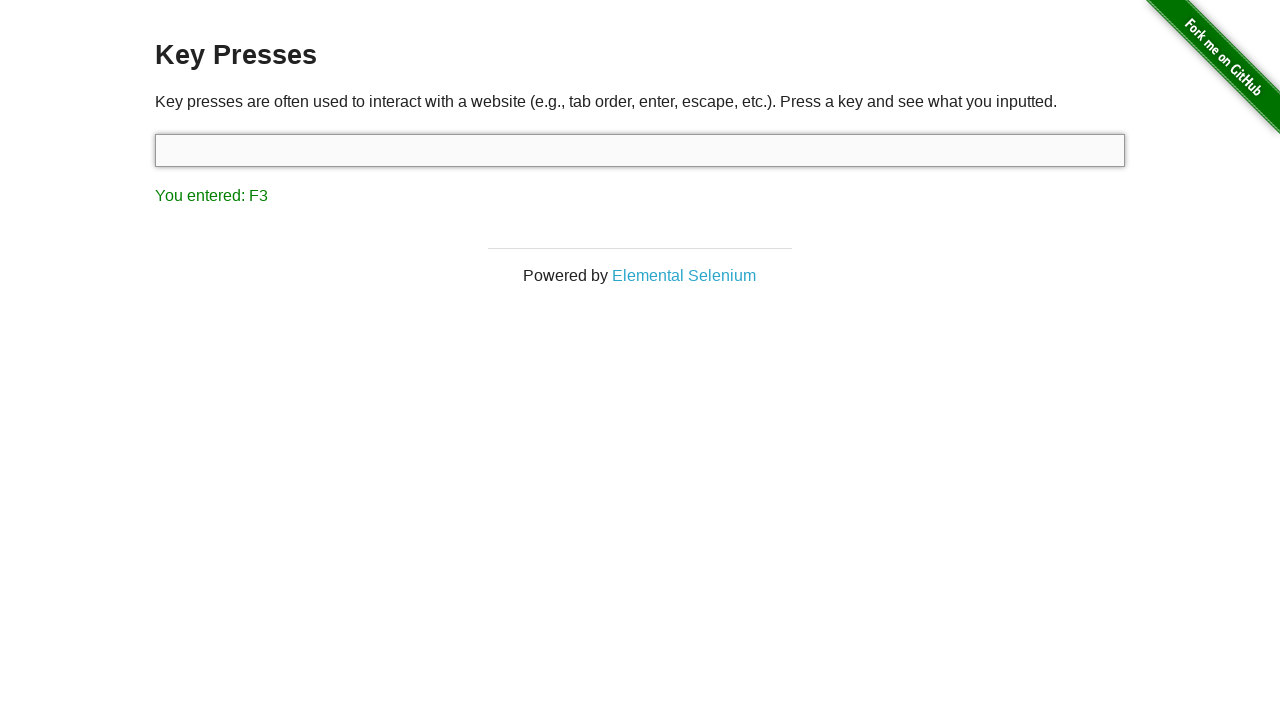

Verified that 'F3' appeared in result field for key 'F3'
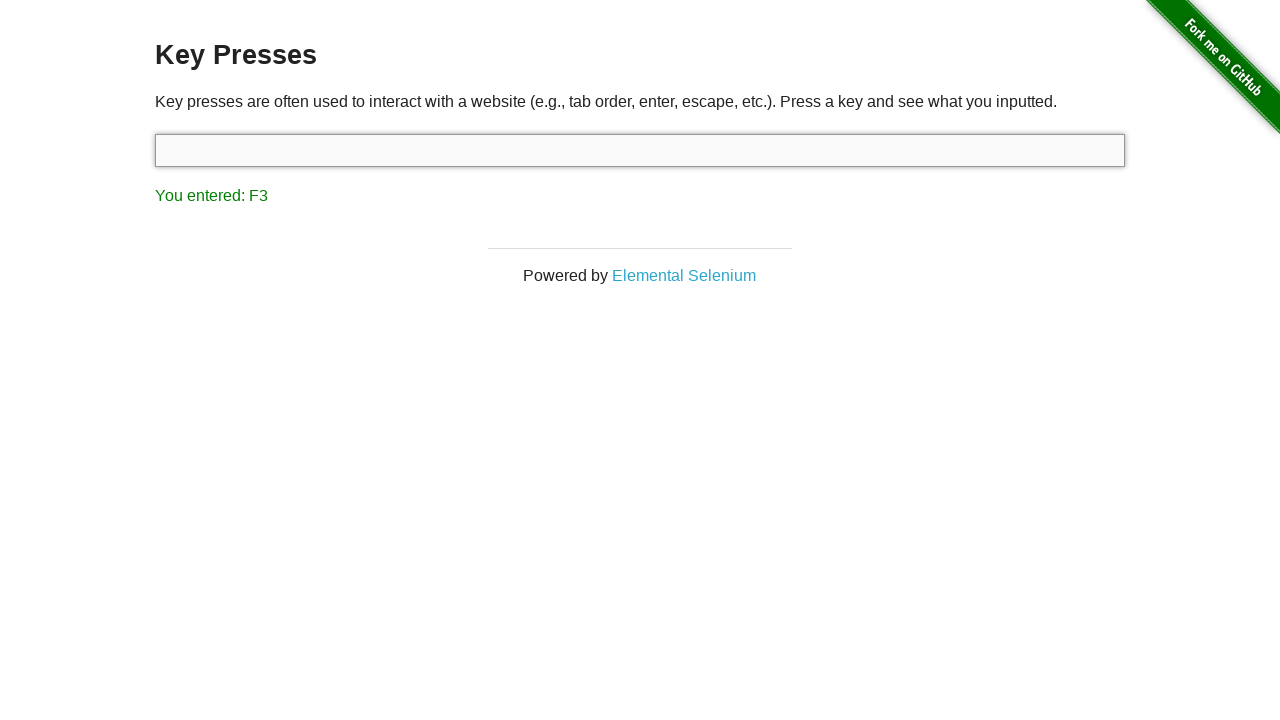

Pressed key '`' on #target
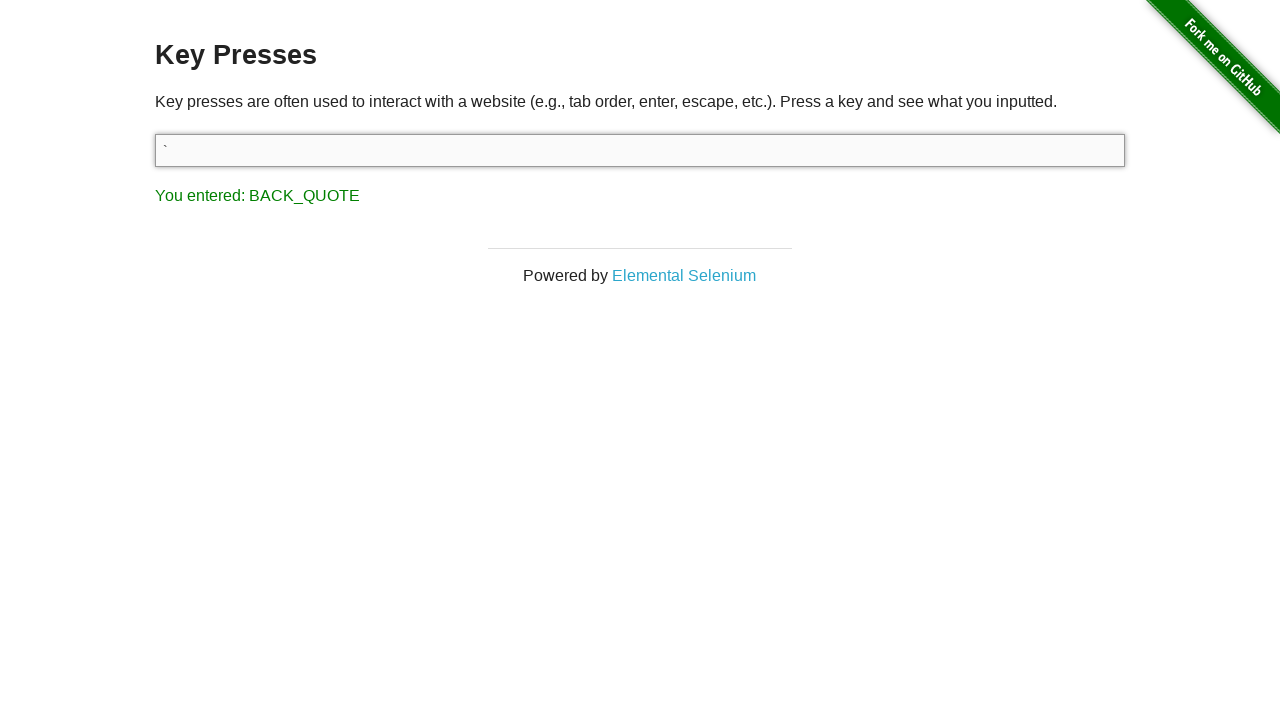

Verified that 'BACK_QUOTE' appeared in result field for key '`'
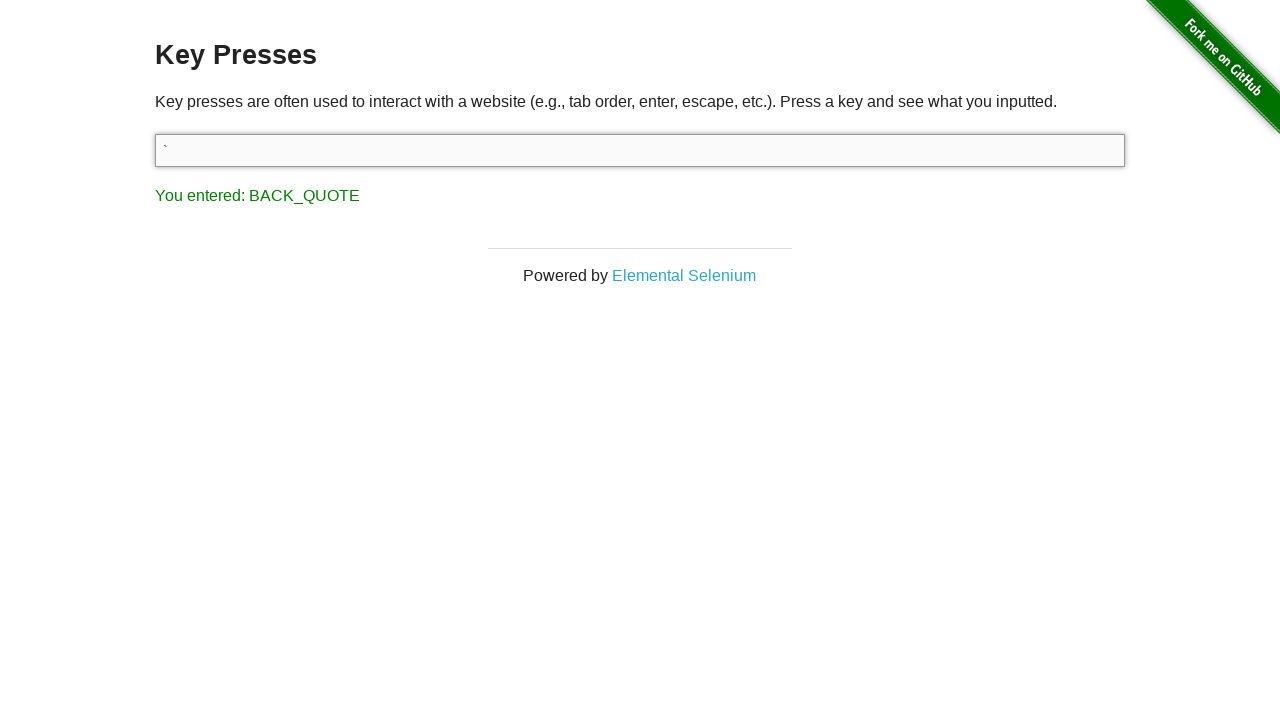

Pressed key 'q' on #target
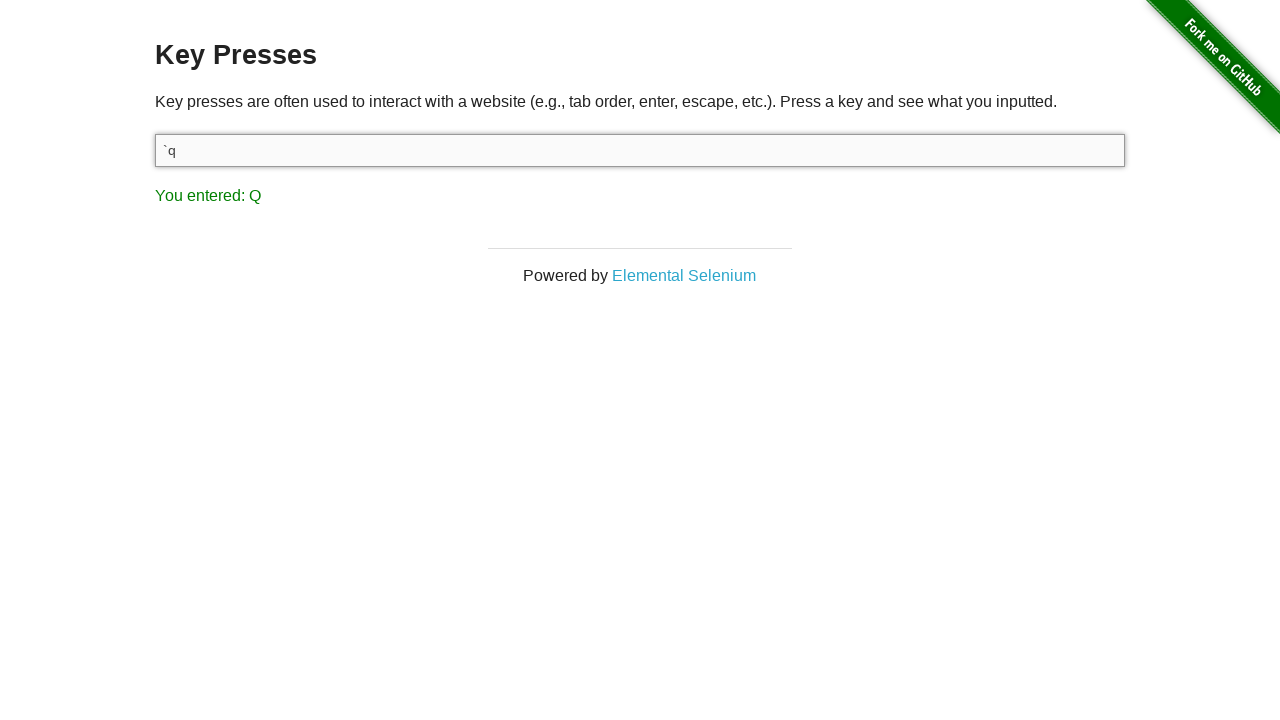

Verified that 'Q' appeared in result field for key 'q'
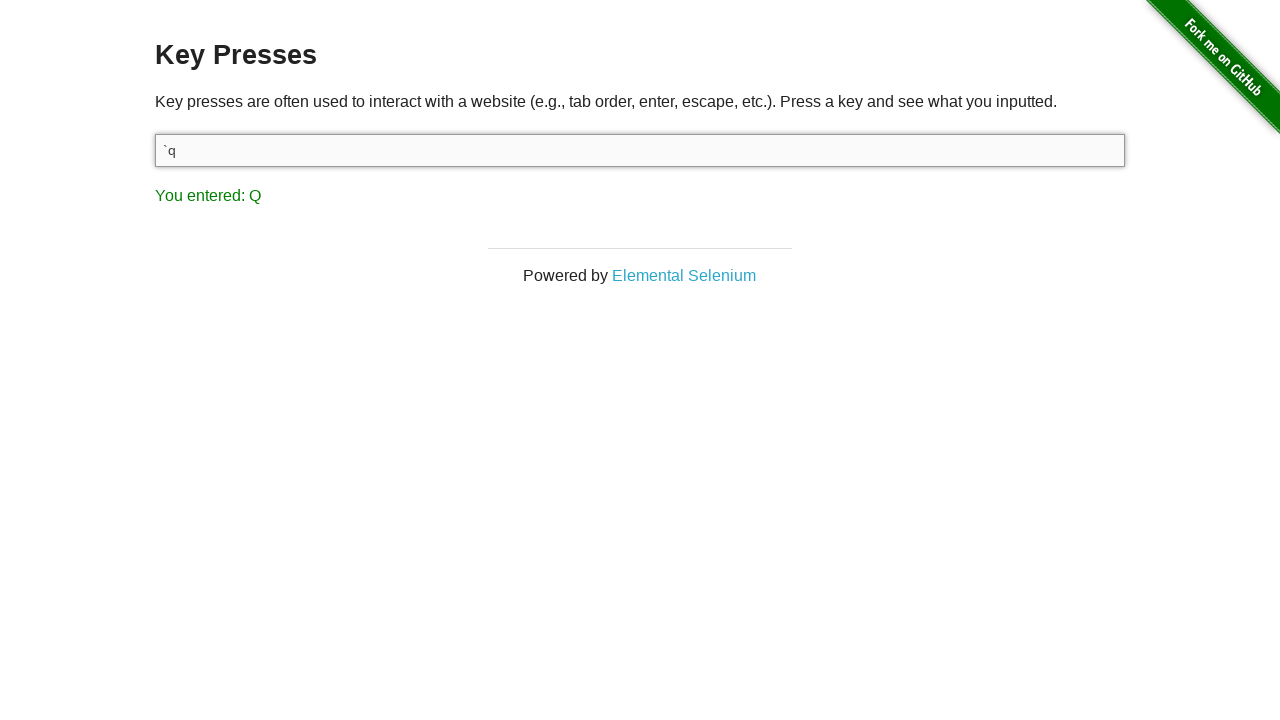

Pressed key 'w' on #target
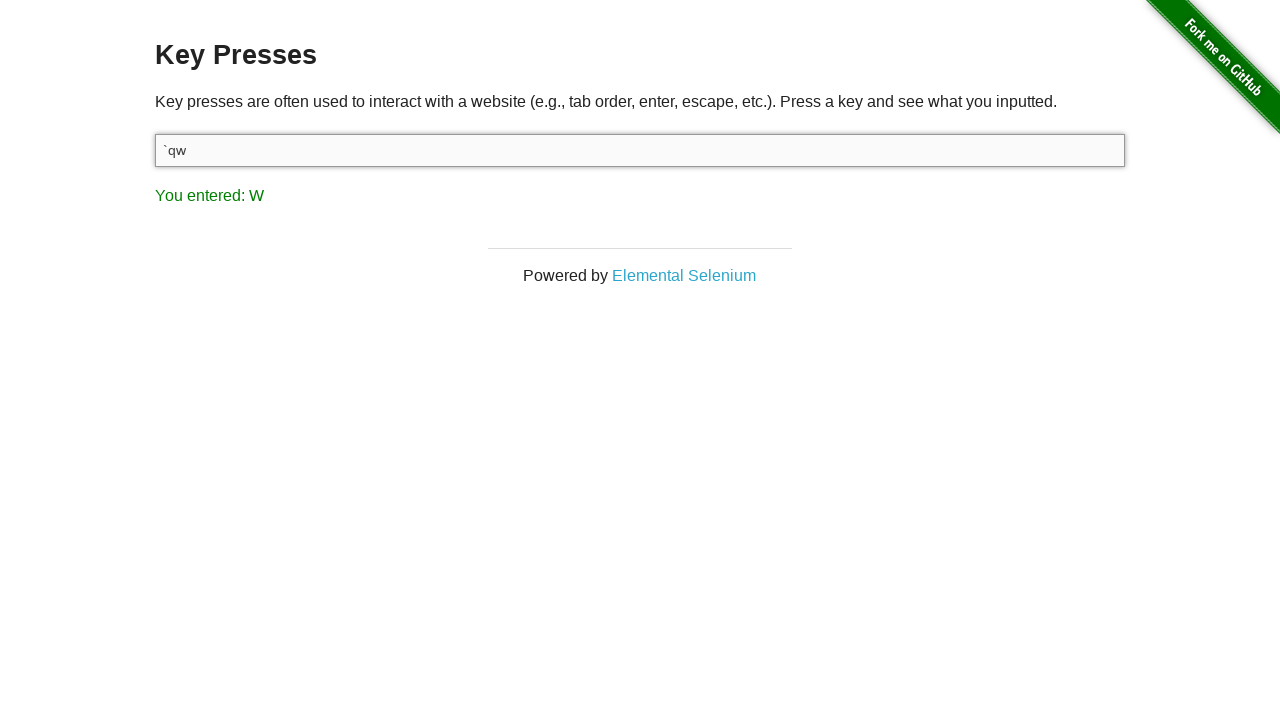

Verified that 'W' appeared in result field for key 'w'
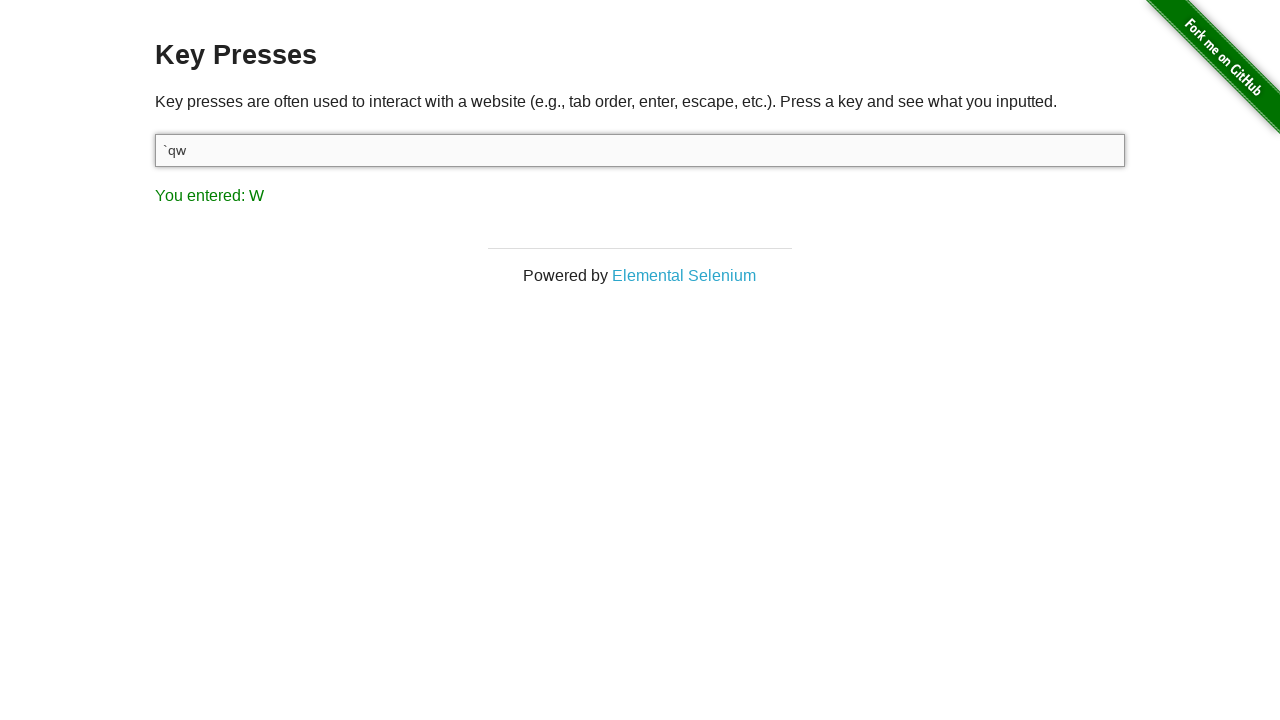

Pressed key 'e' on #target
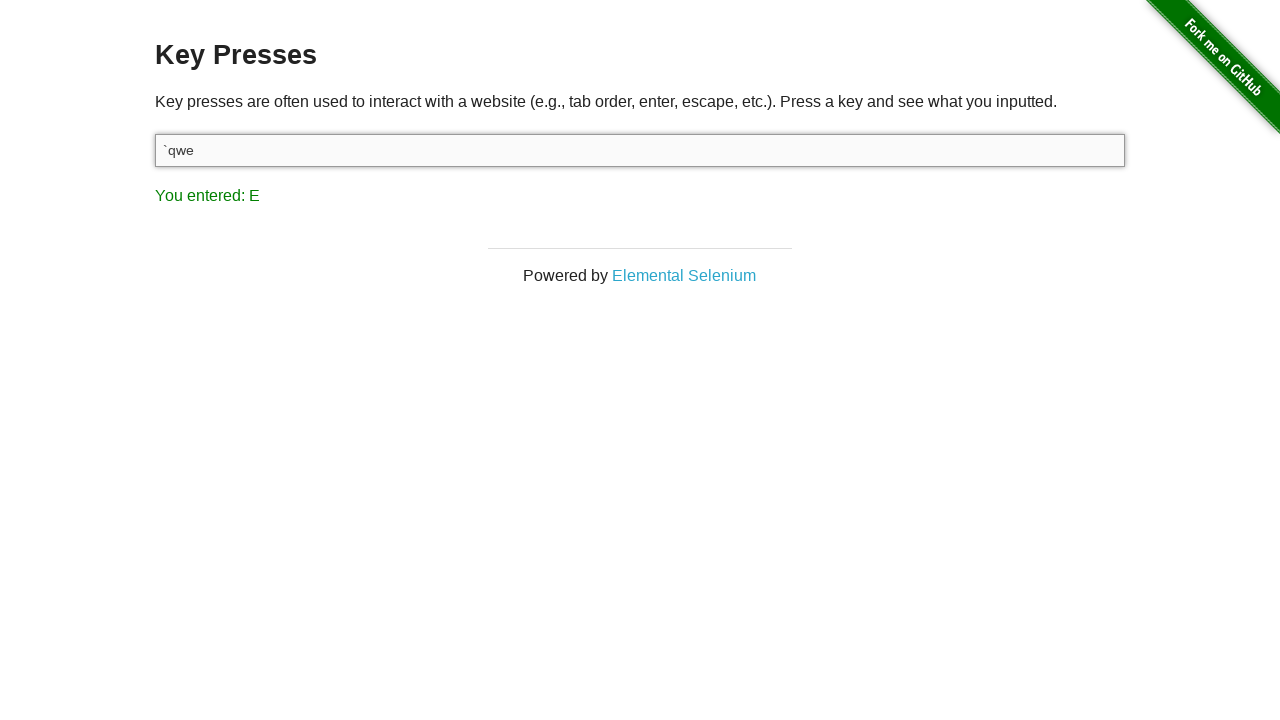

Verified that 'E' appeared in result field for key 'e'
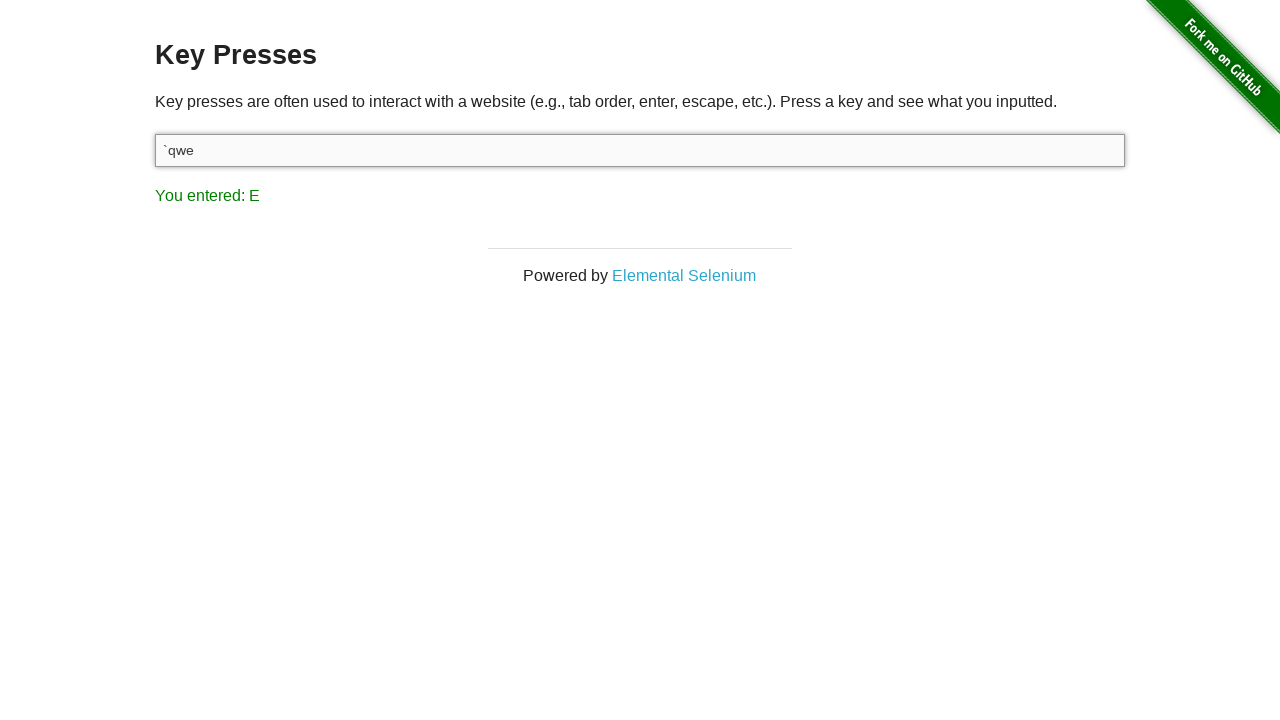

Pressed key 'r' on #target
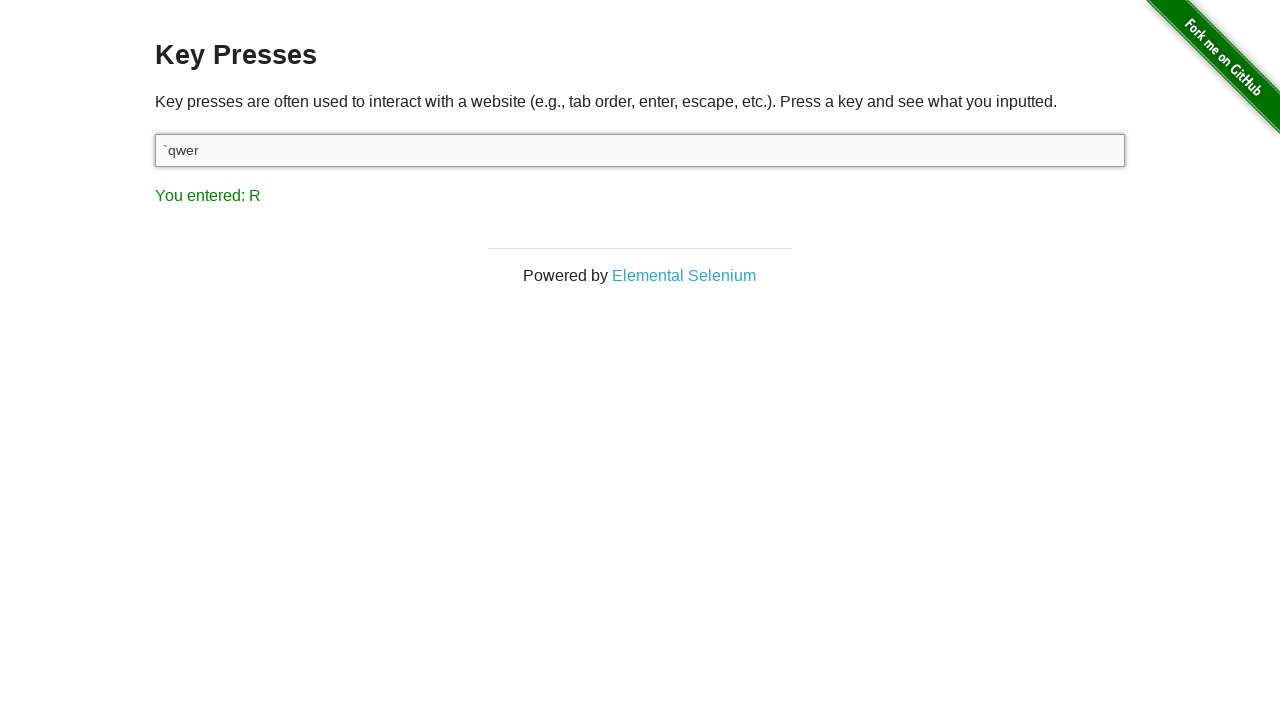

Verified that 'R' appeared in result field for key 'r'
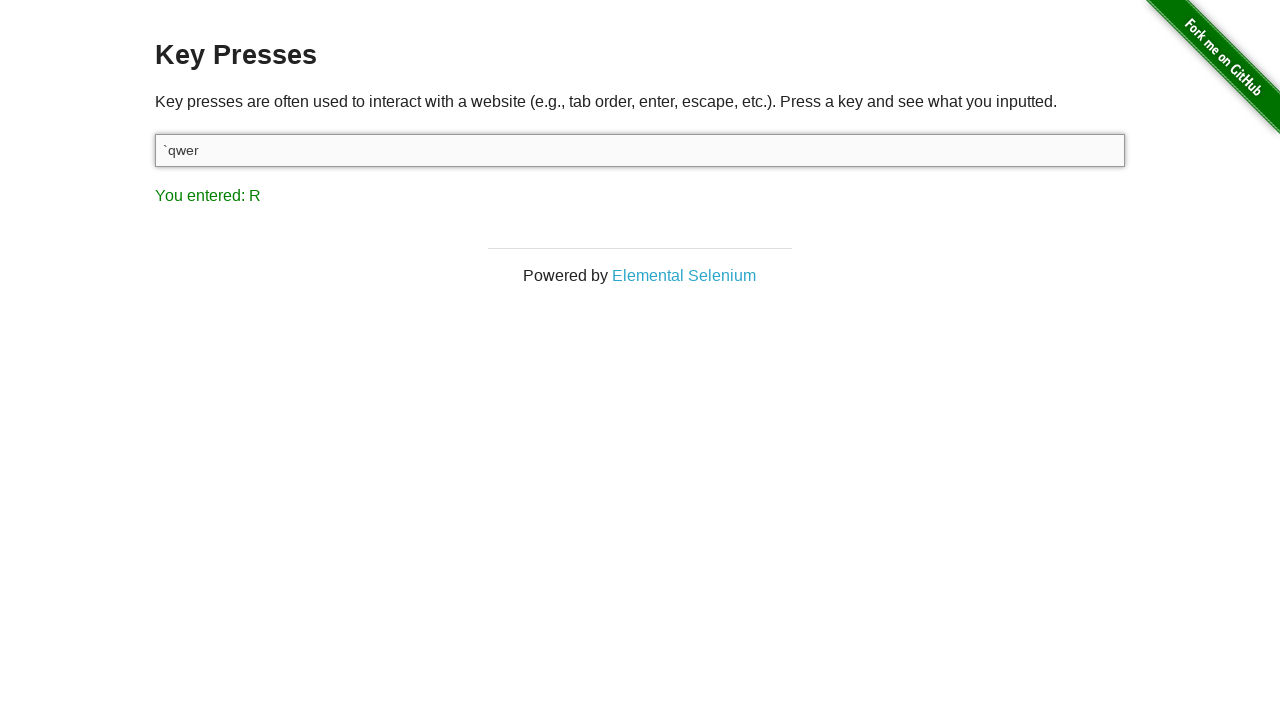

Pressed key 't' on #target
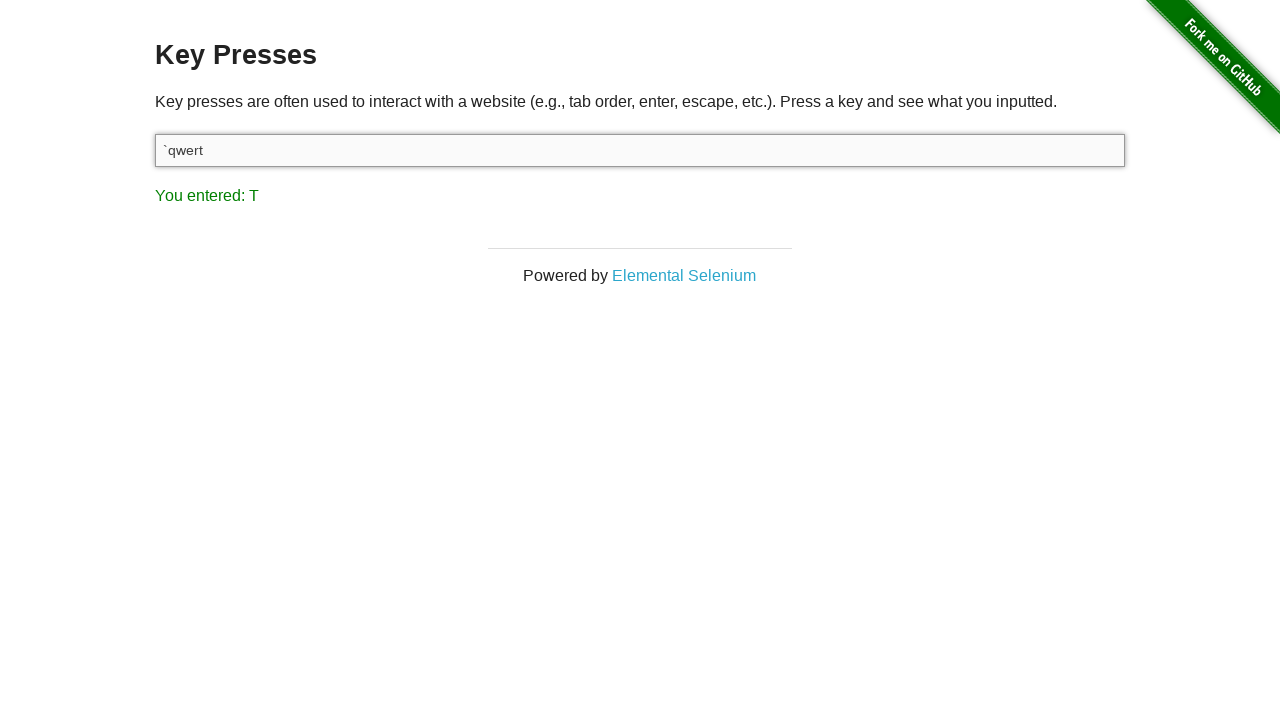

Verified that 'T' appeared in result field for key 't'
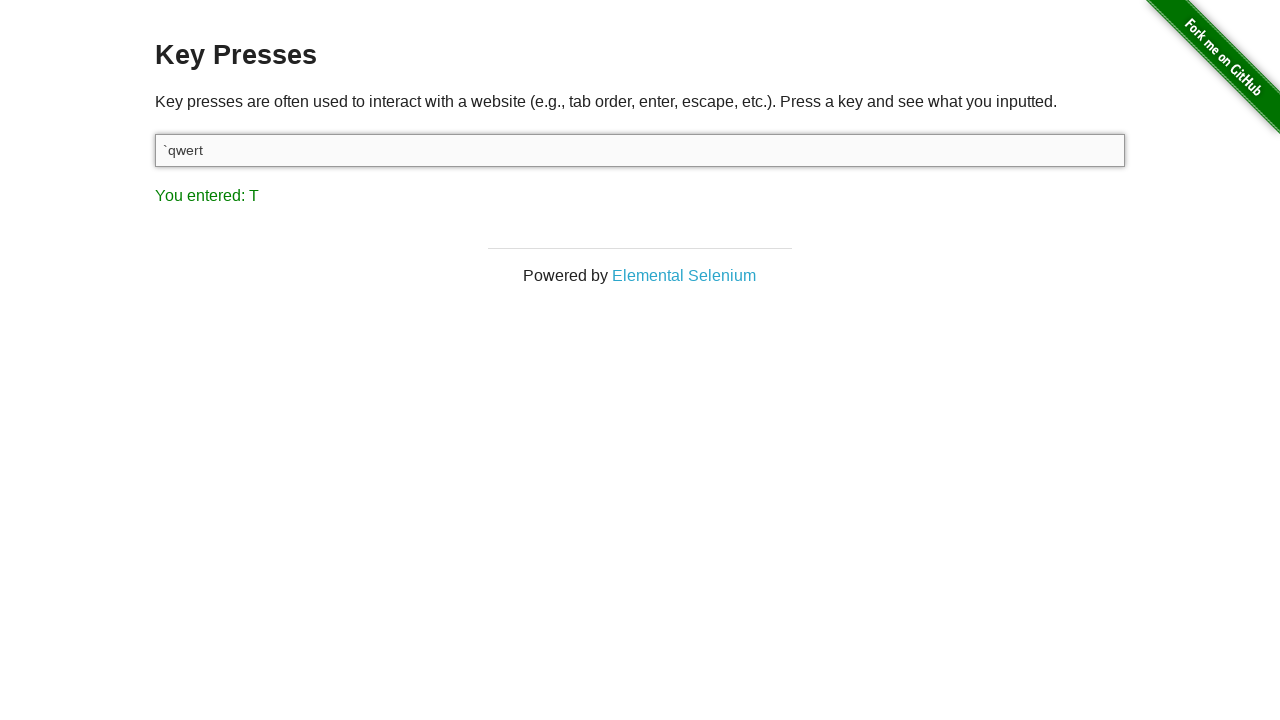

Pressed key 'y' on #target
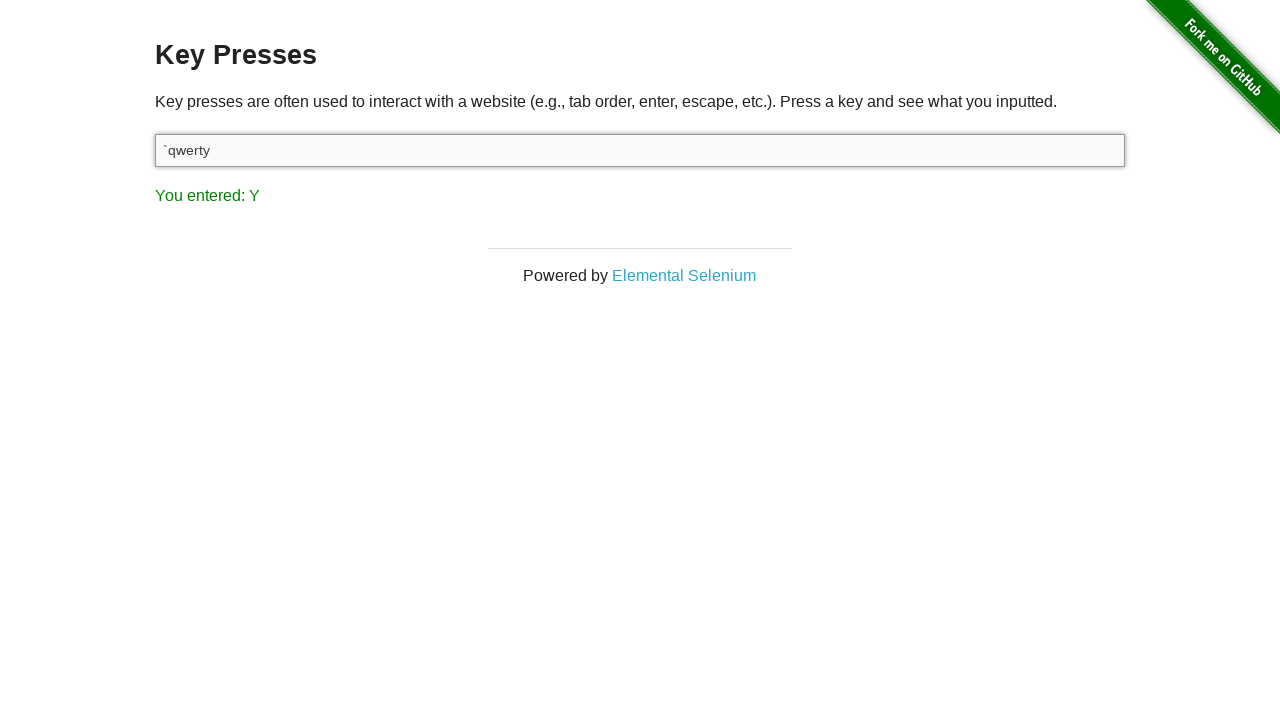

Verified that 'Y' appeared in result field for key 'y'
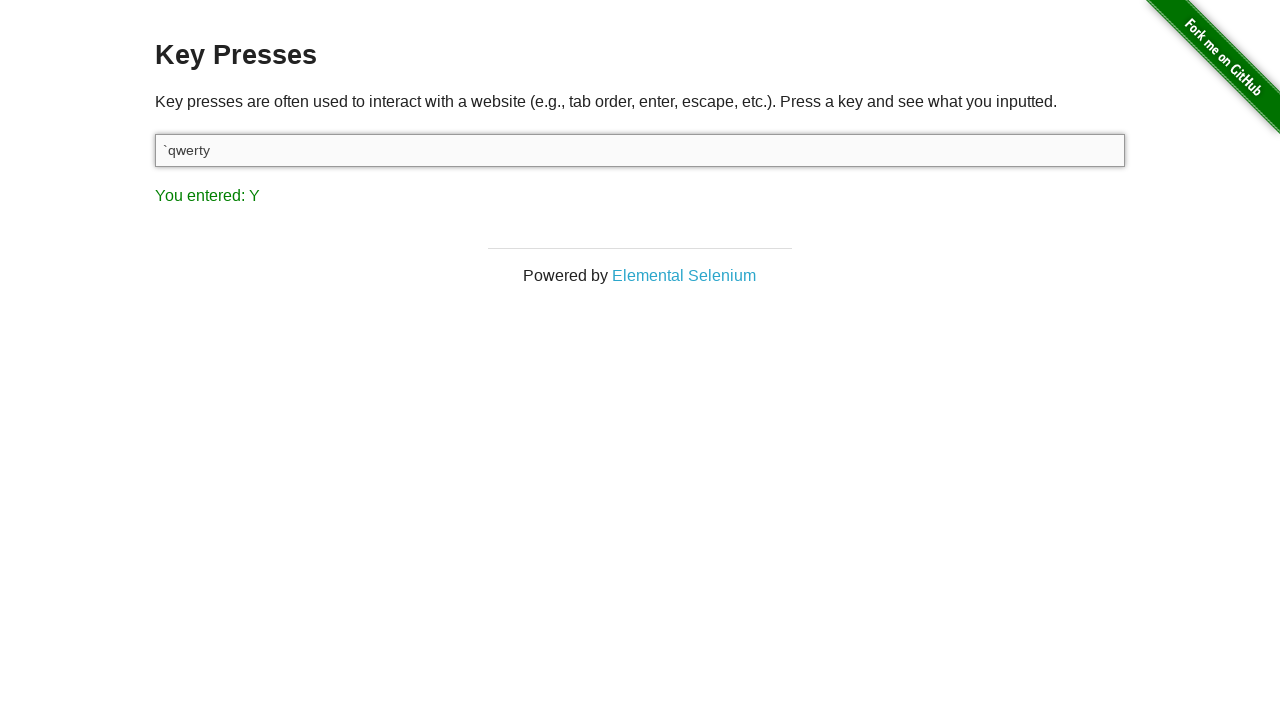

Pressed key 'u' on #target
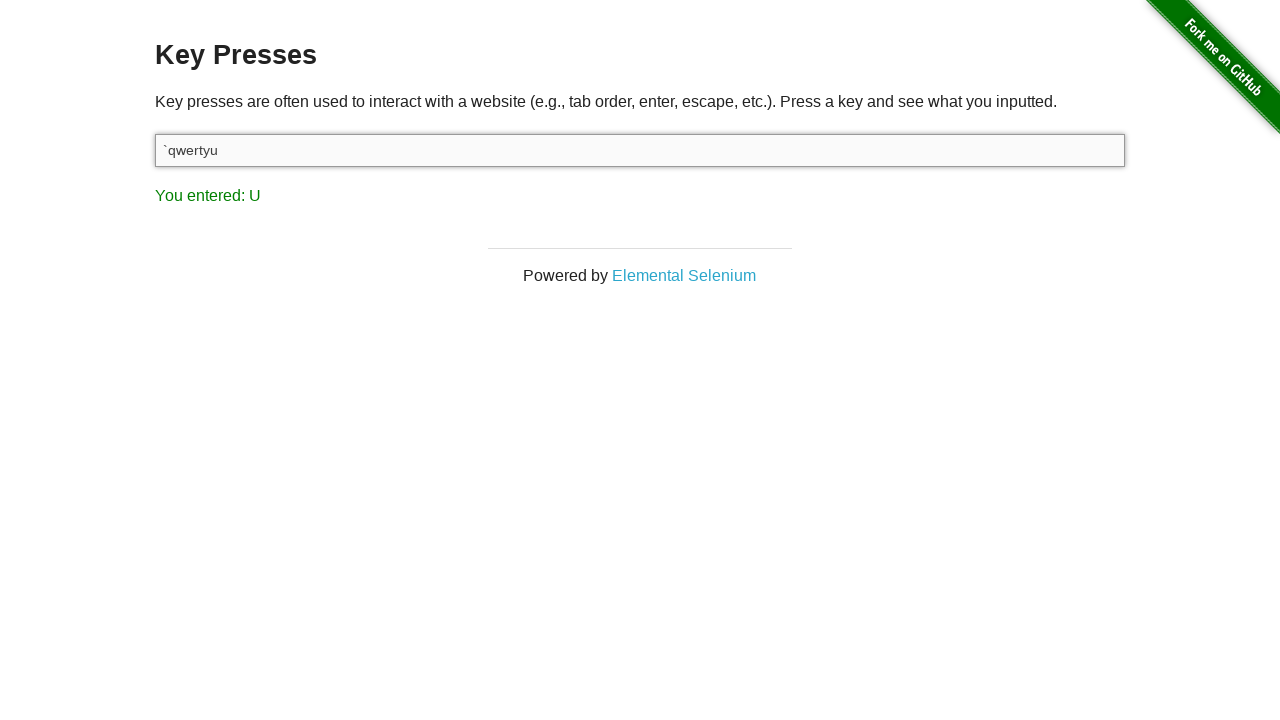

Verified that 'U' appeared in result field for key 'u'
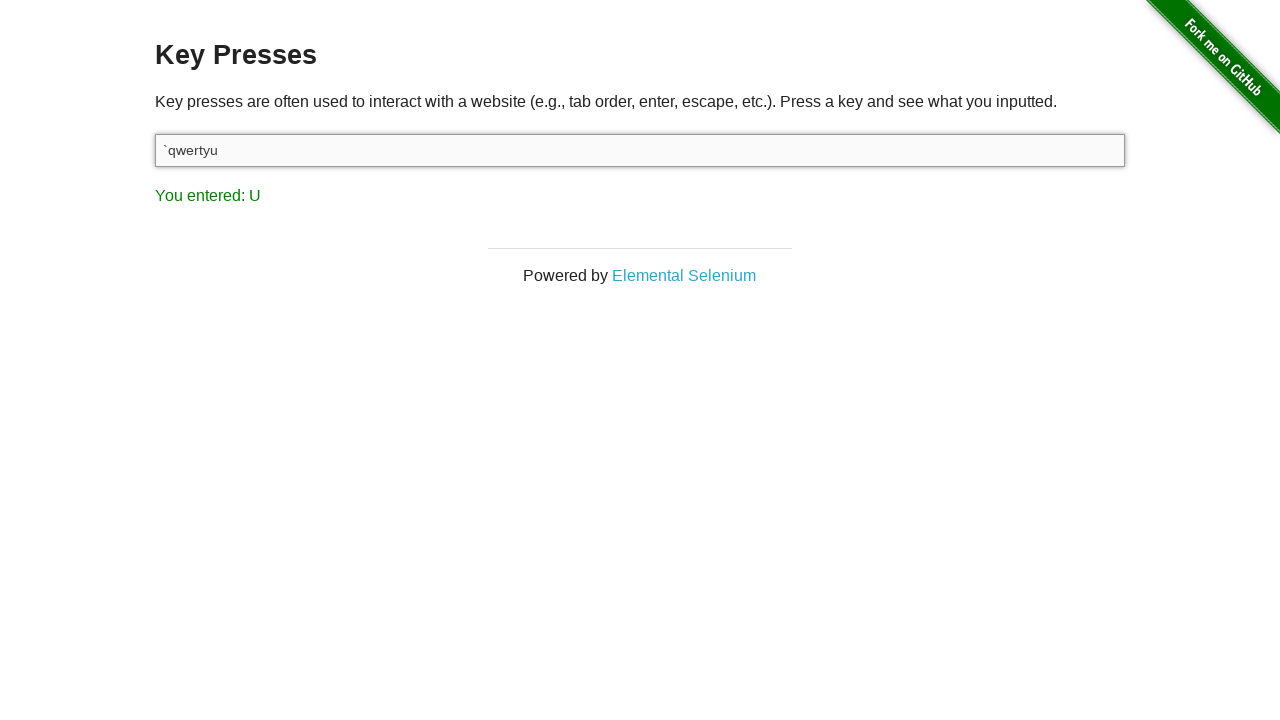

Pressed key 'i' on #target
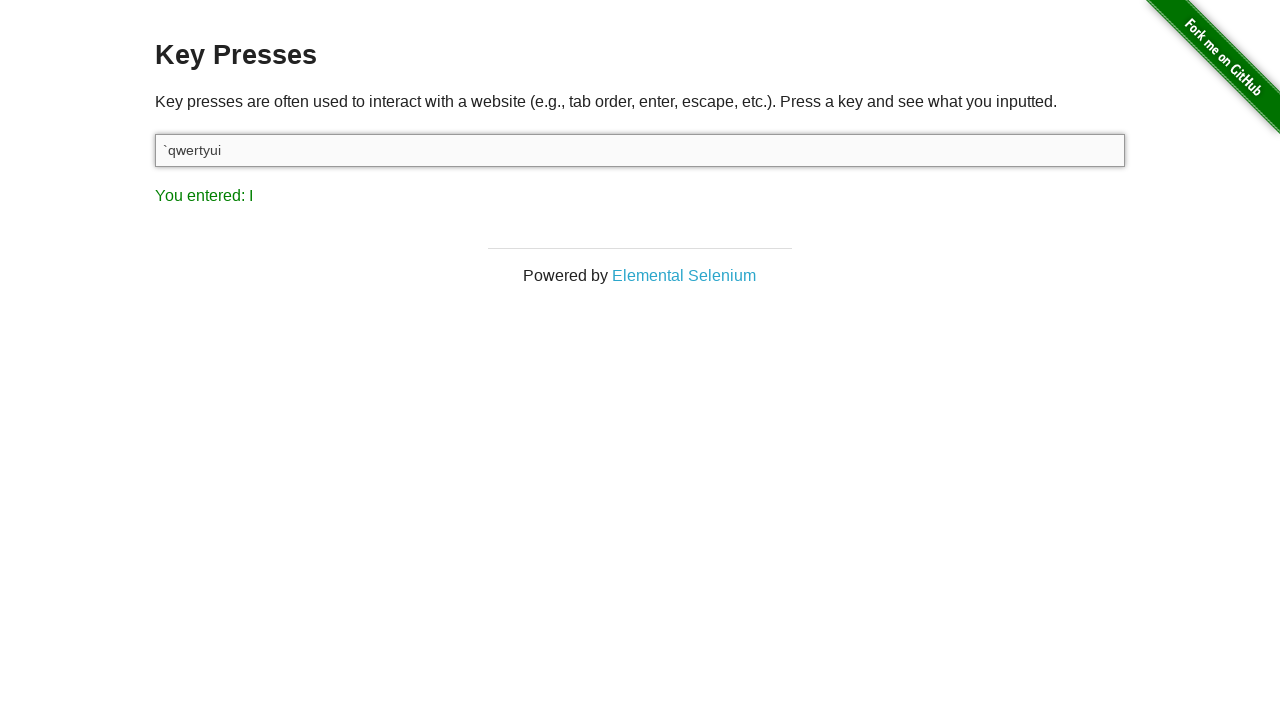

Verified that 'I' appeared in result field for key 'i'
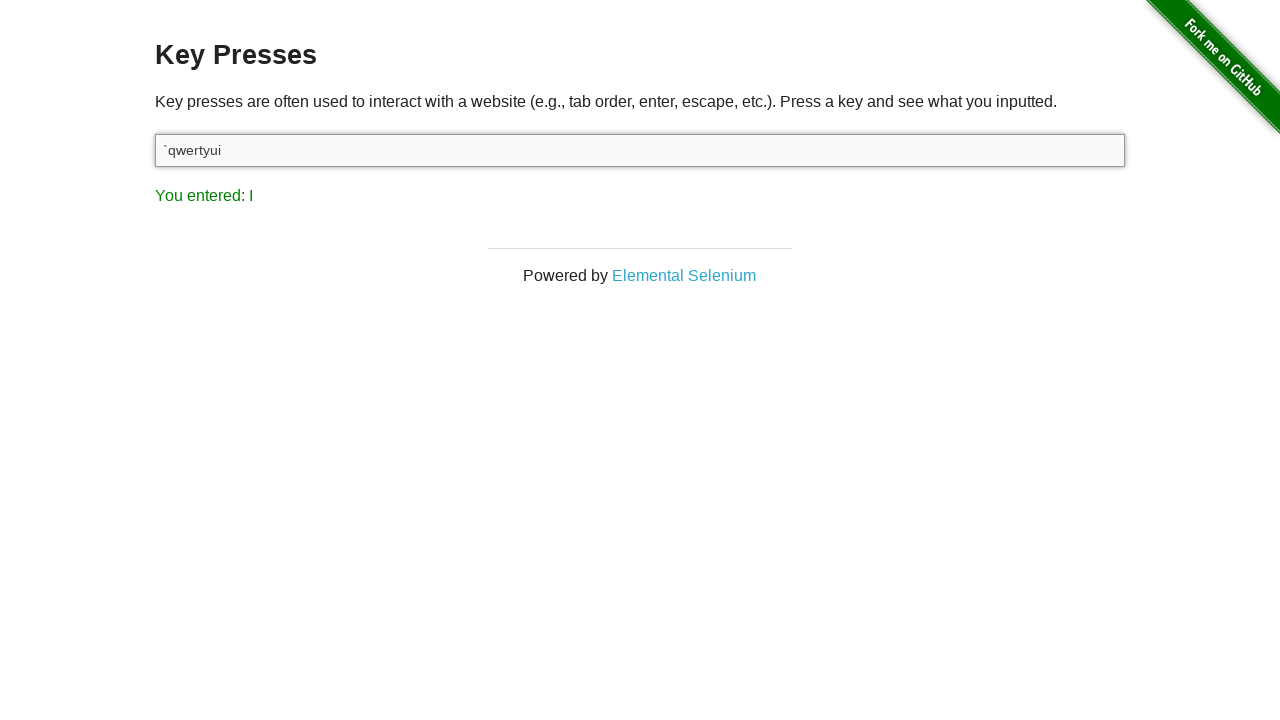

Pressed key 'o' on #target
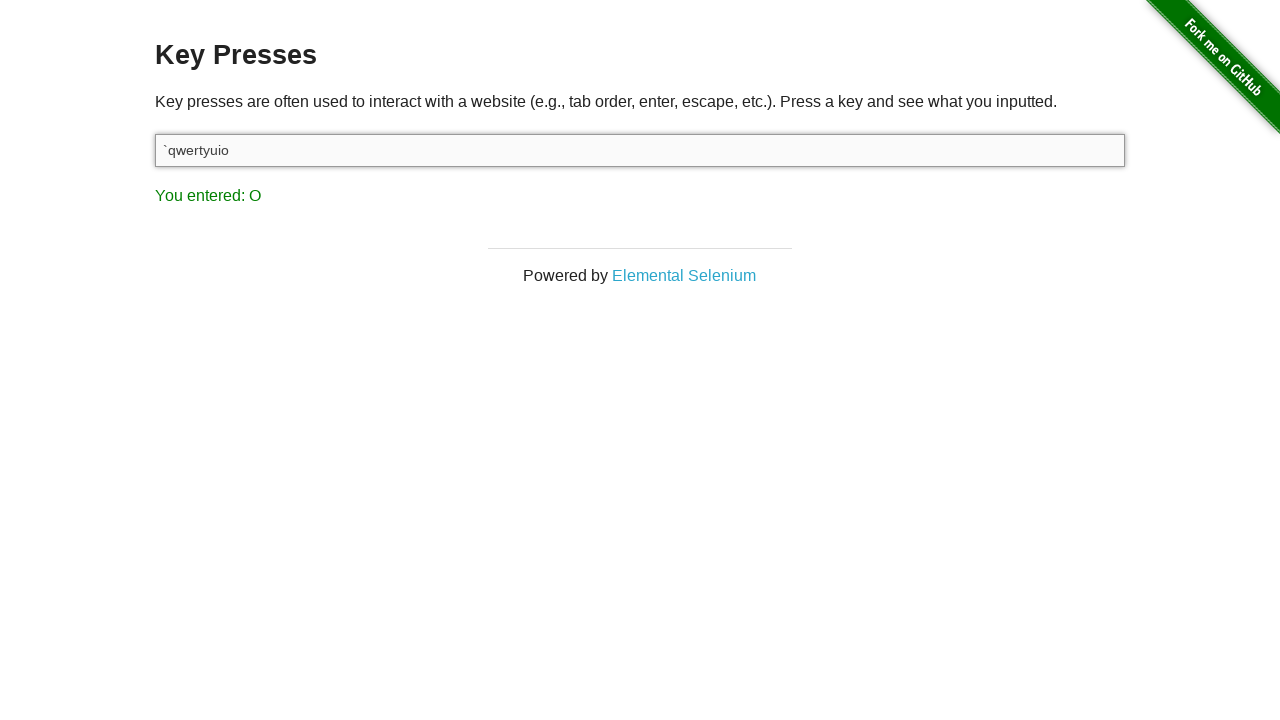

Verified that 'O' appeared in result field for key 'o'
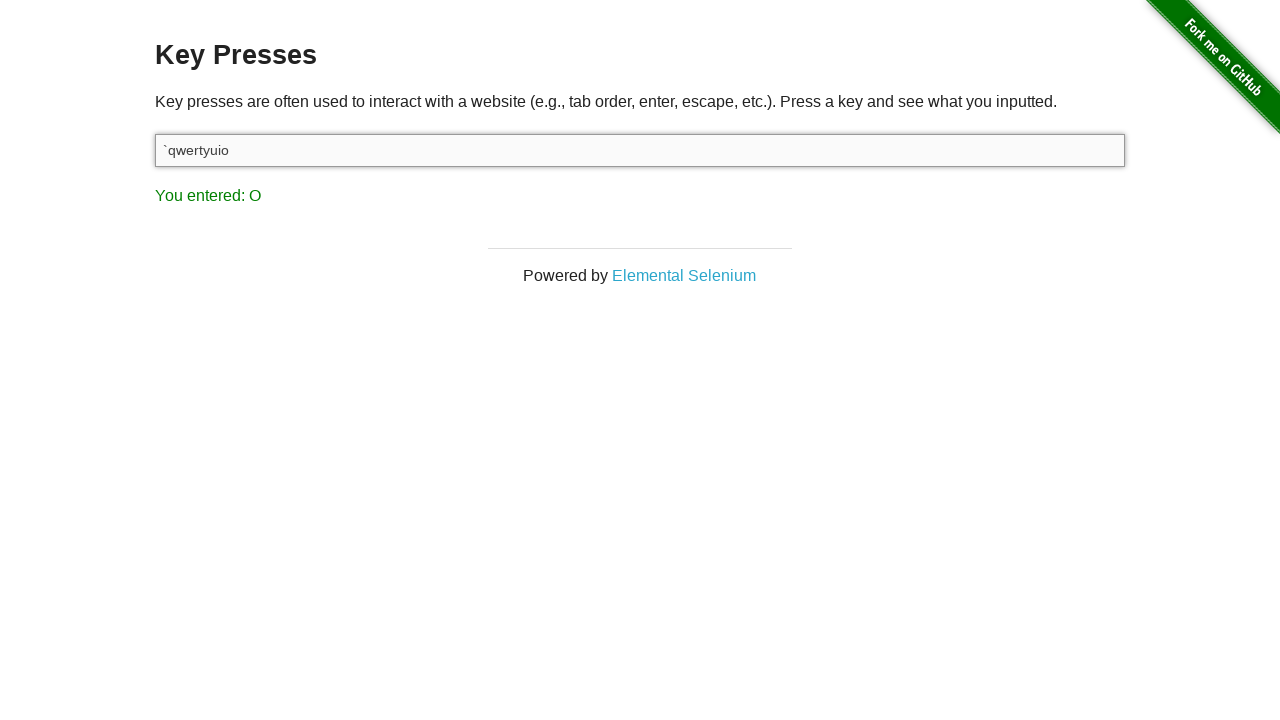

Pressed key 'p' on #target
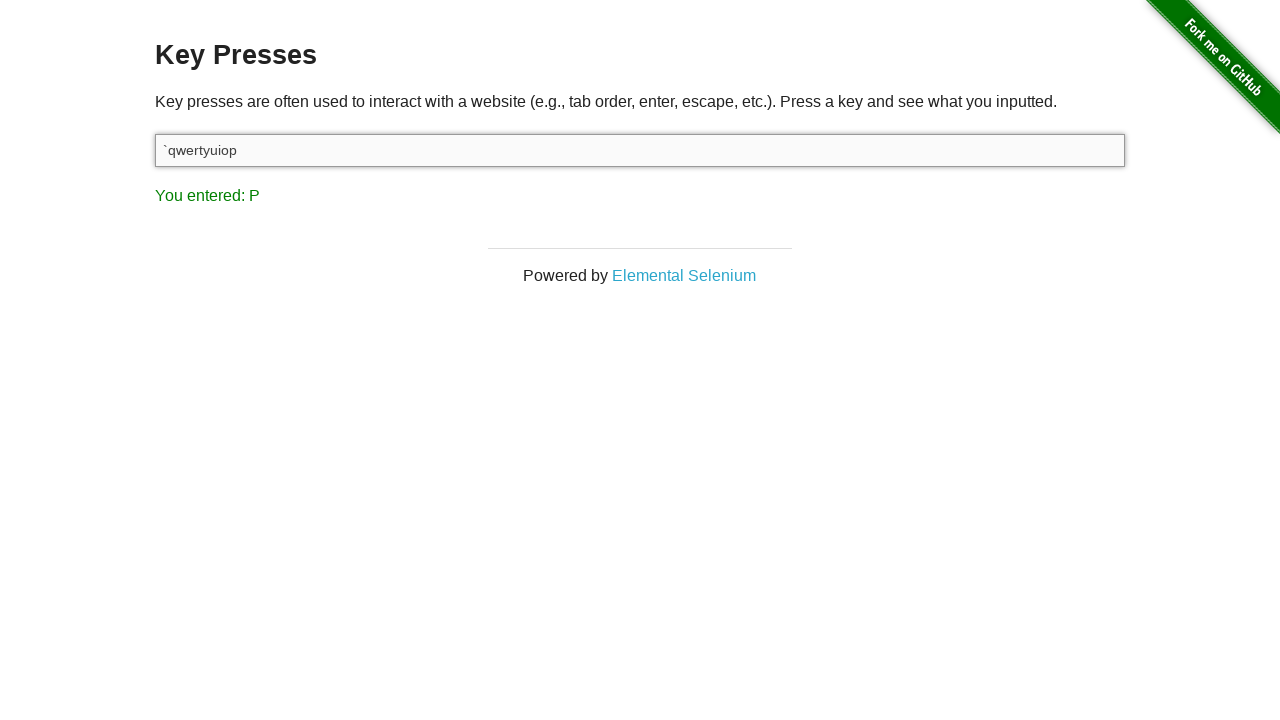

Verified that 'P' appeared in result field for key 'p'
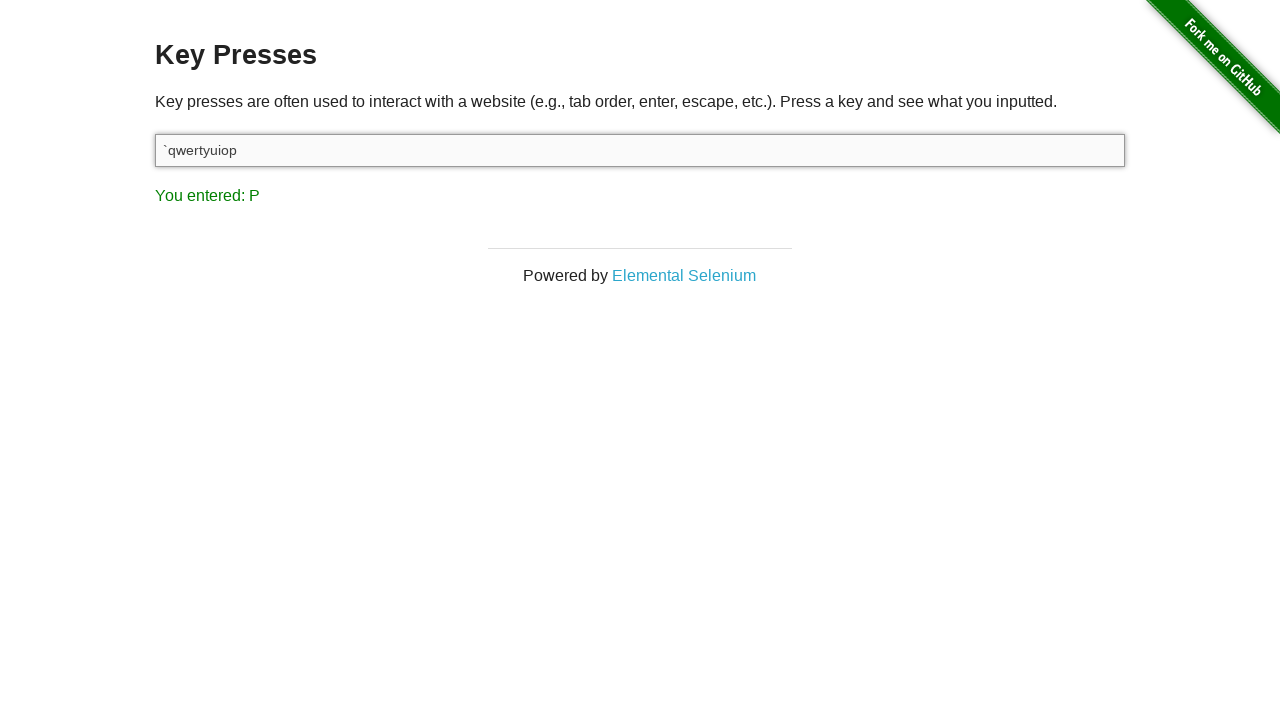

Pressed key '[' on #target
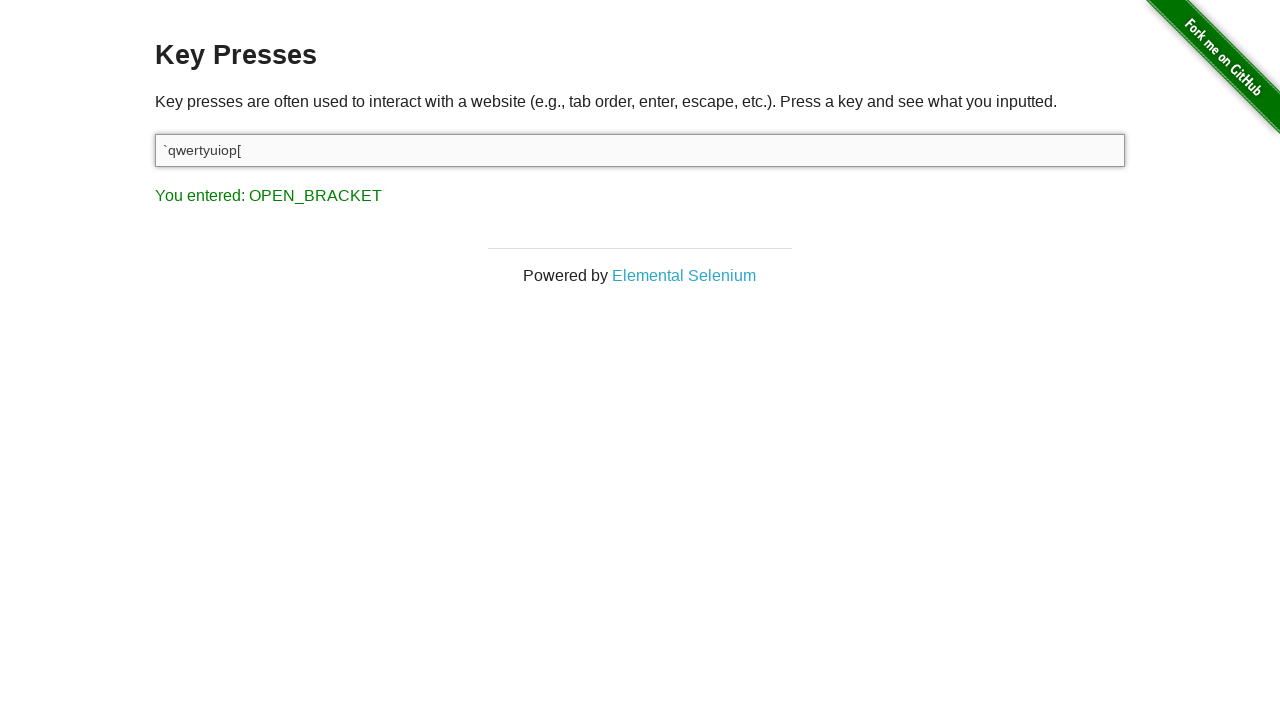

Verified that 'OPEN_BRACKET' appeared in result field for key '['
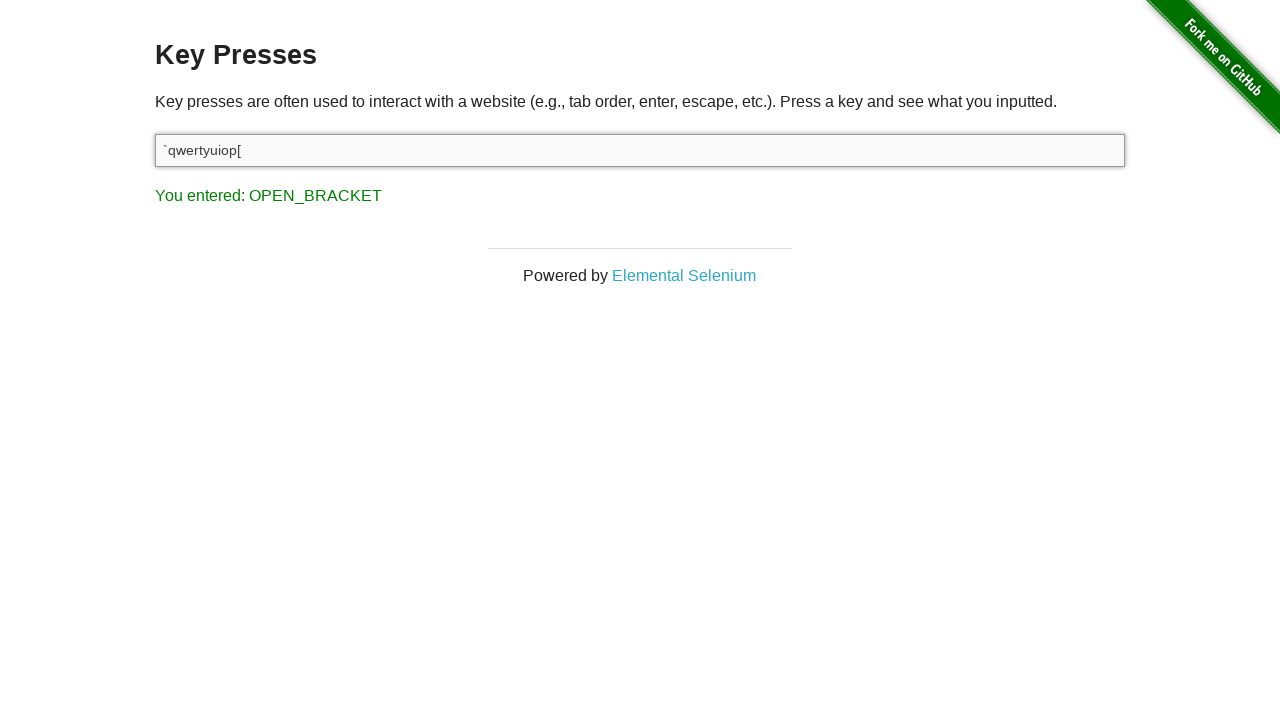

Pressed key ']' on #target
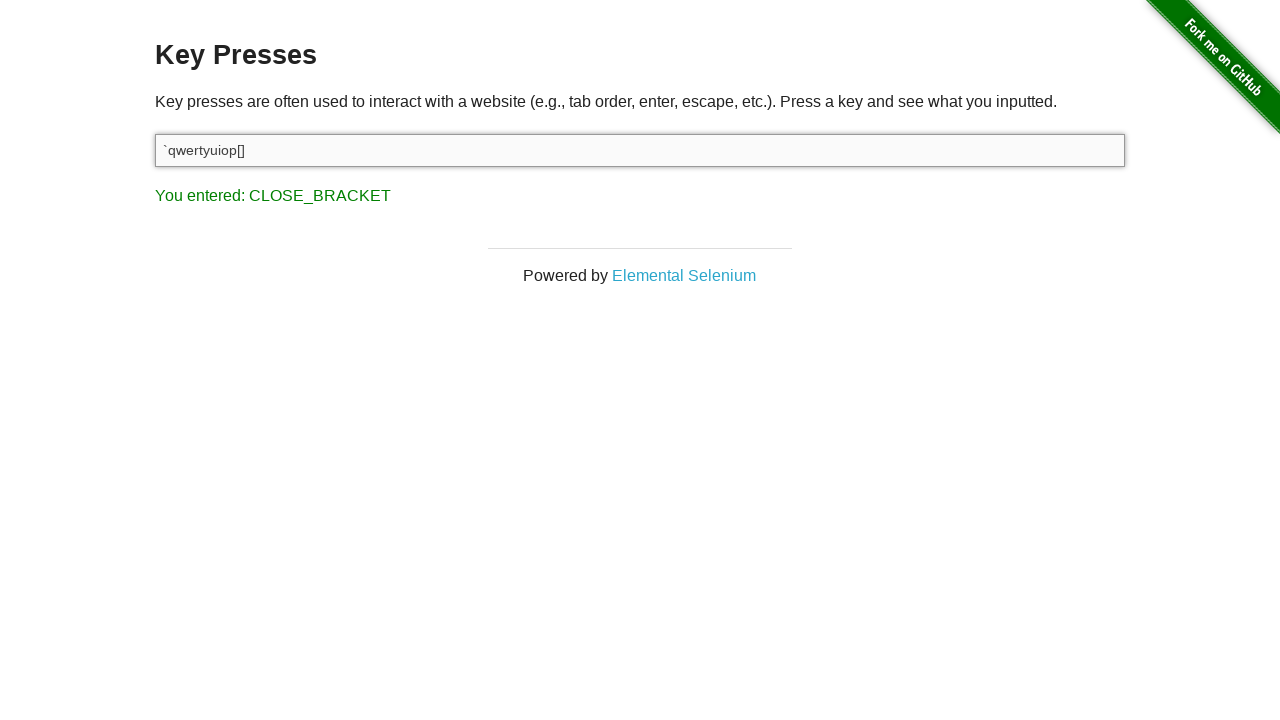

Verified that 'CLOSE_BRACKET' appeared in result field for key ']'
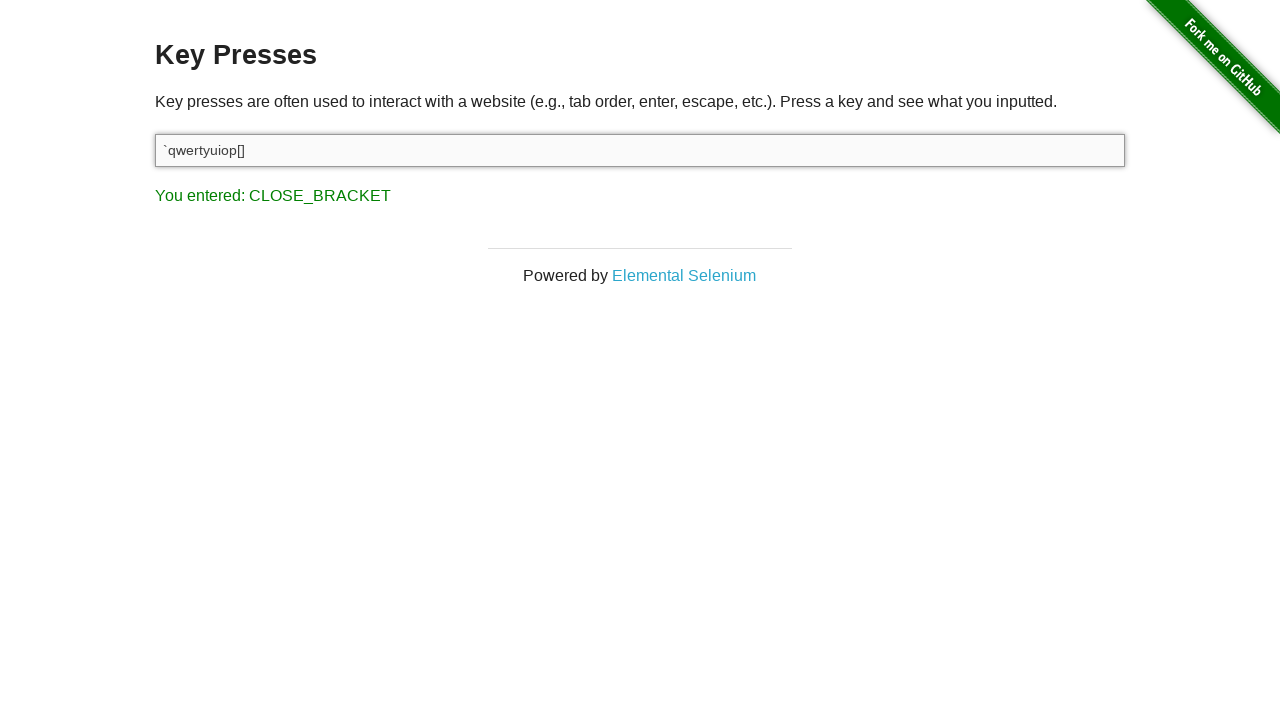

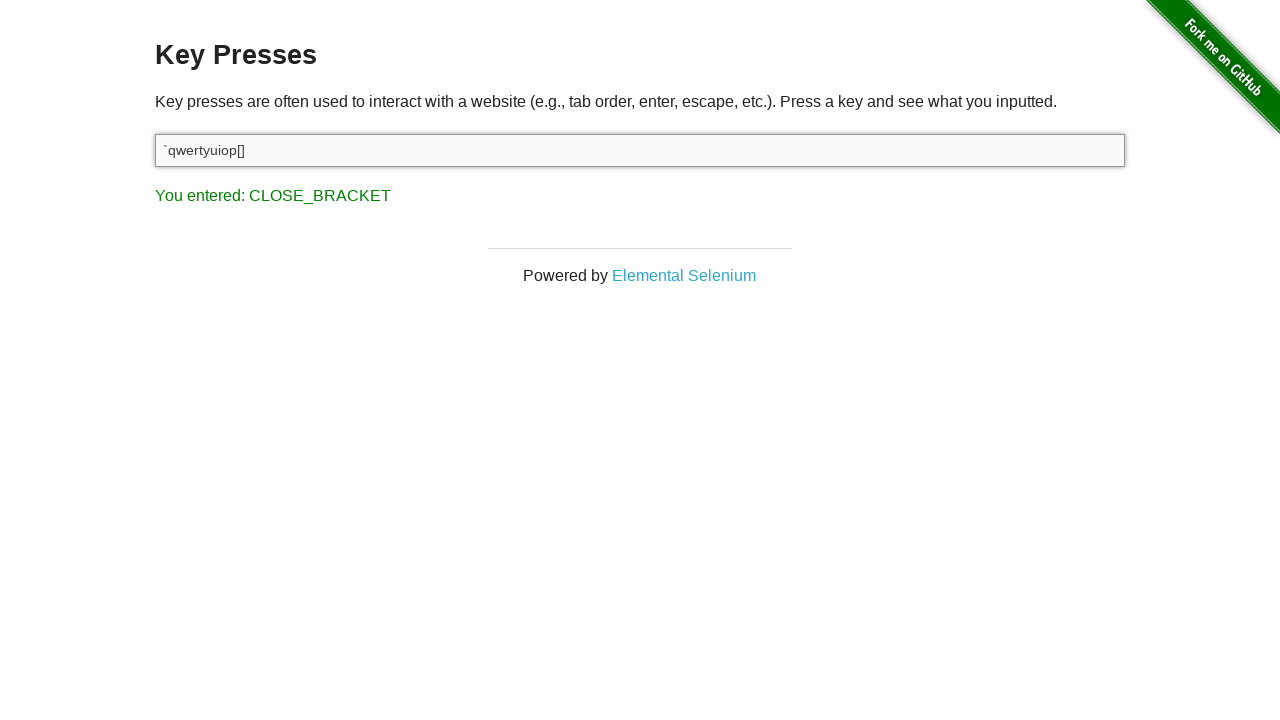